Tests that submitting the registration form with all empty fields displays an error message

Starting URL: https://www.sharelane.com/cgi-bin/register.py

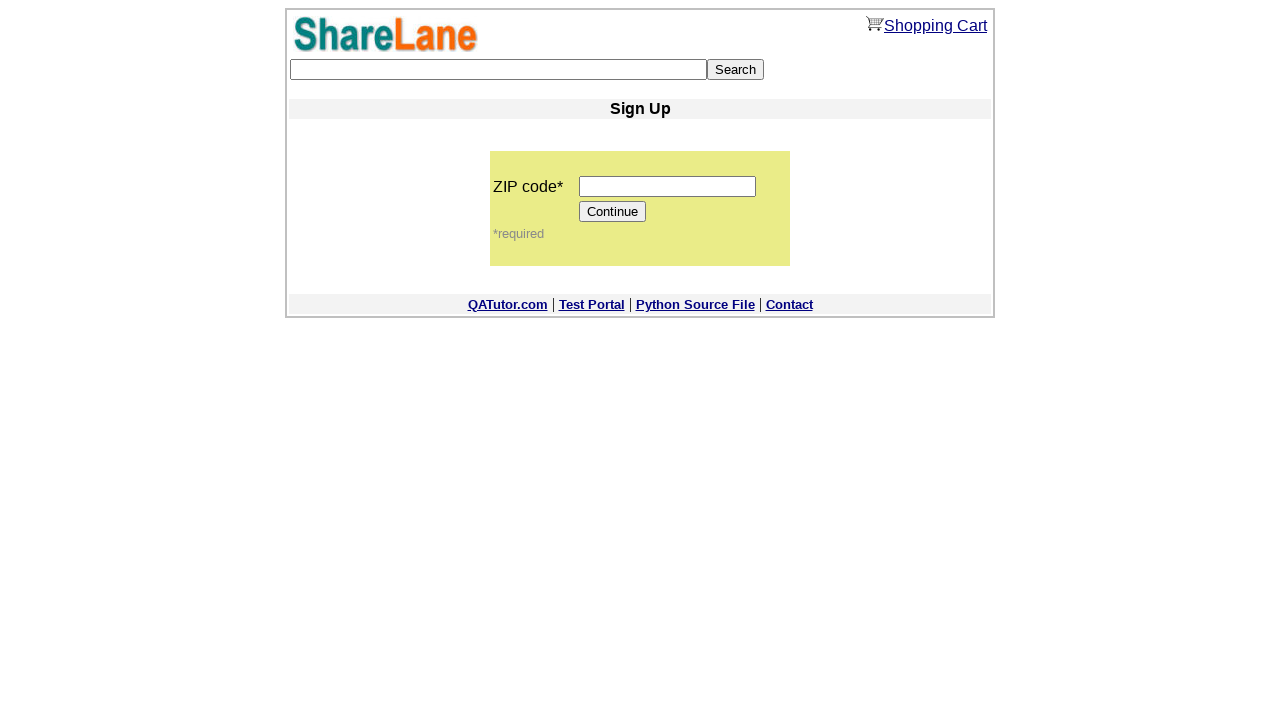

Filled zip code field with '12345' on input[name='zip_code']
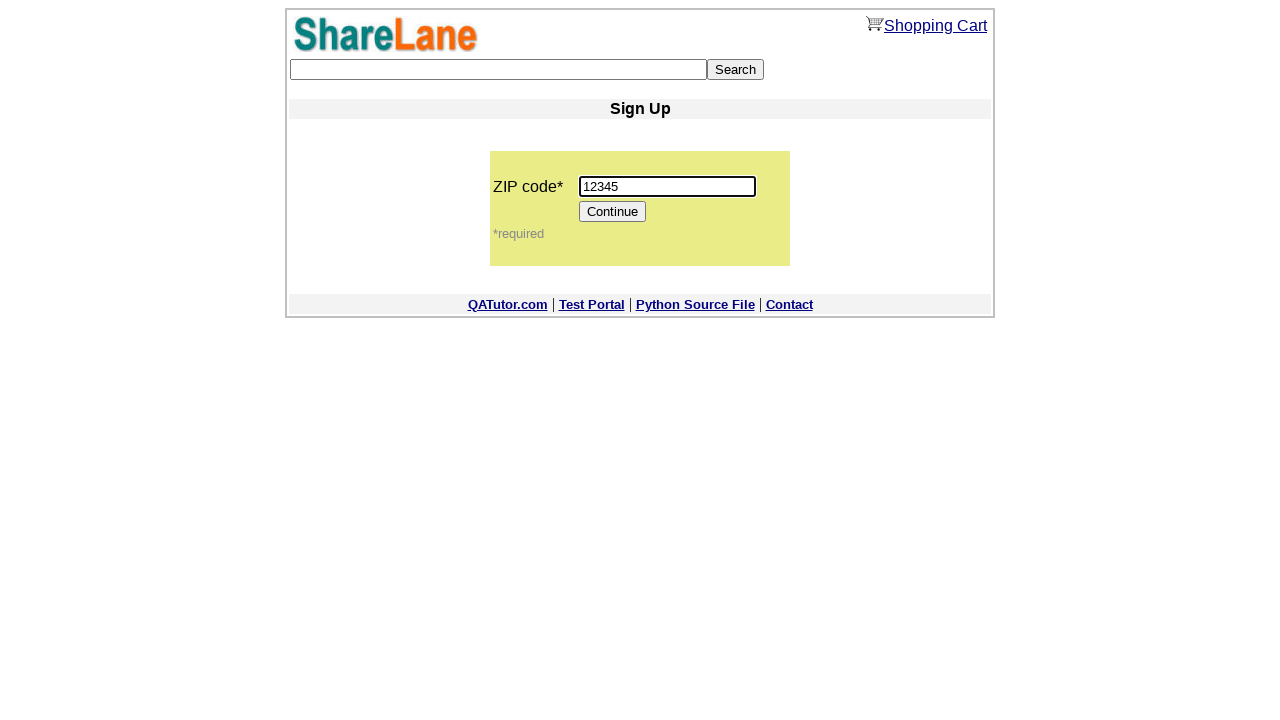

Clicked Continue button to proceed to registration form at (613, 212) on input[value='Continue']
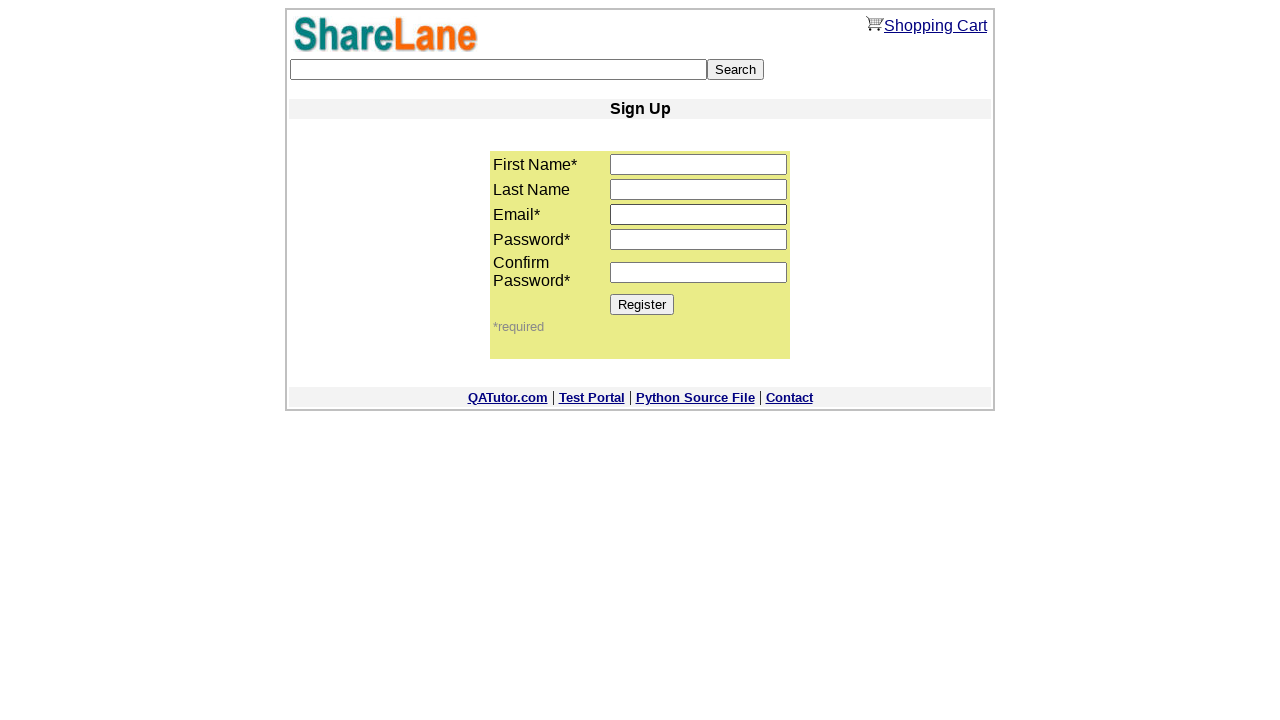

Registration form loaded successfully
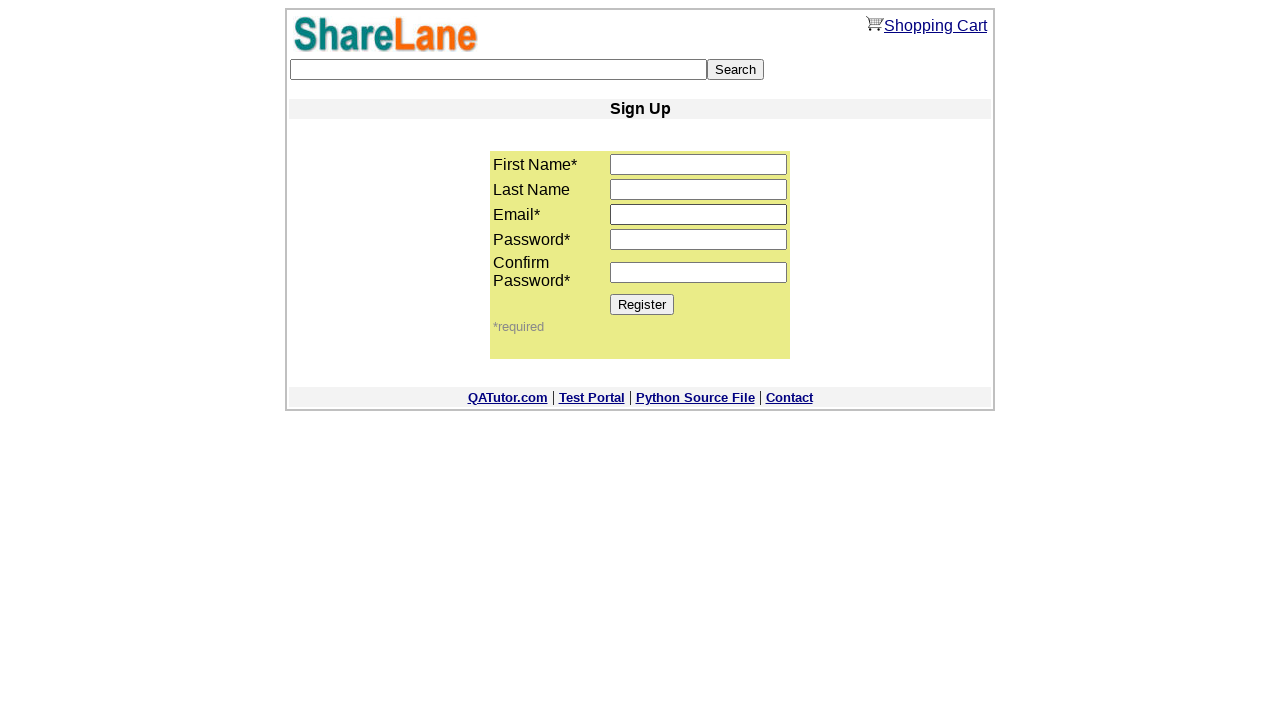

Left first name field empty on input[name='first_name']
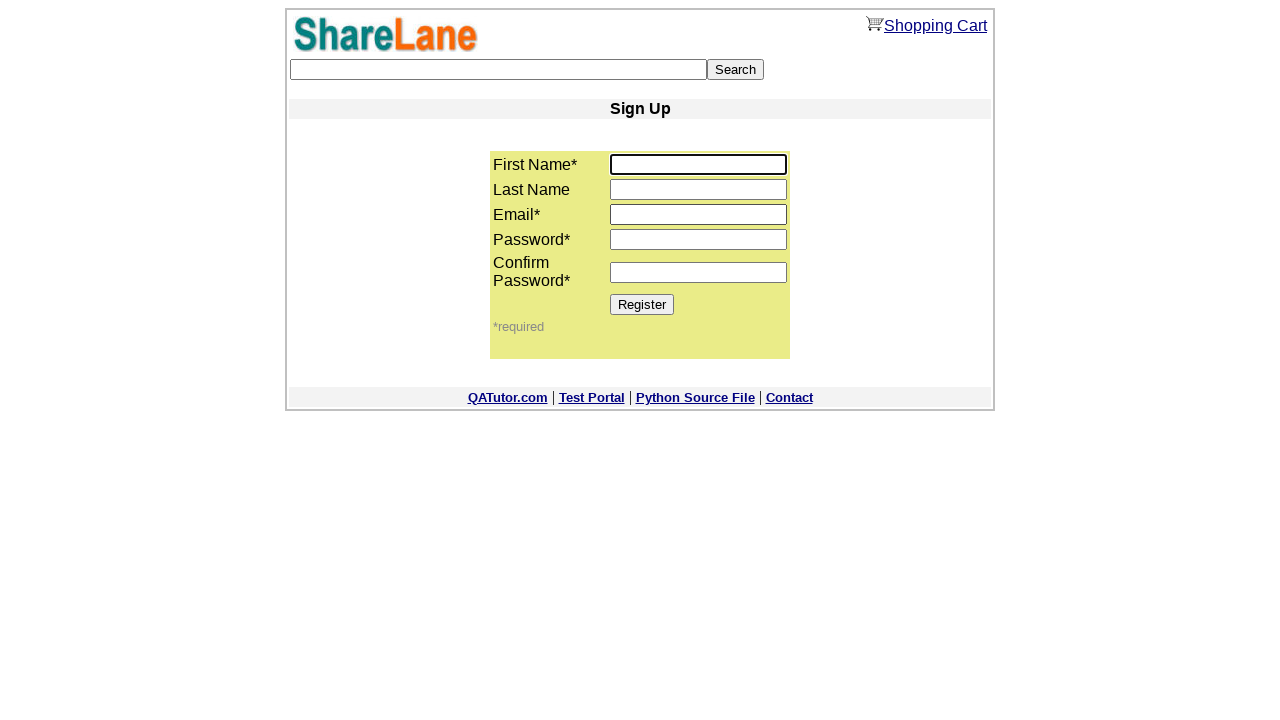

Left last name field empty on input[name='last_name']
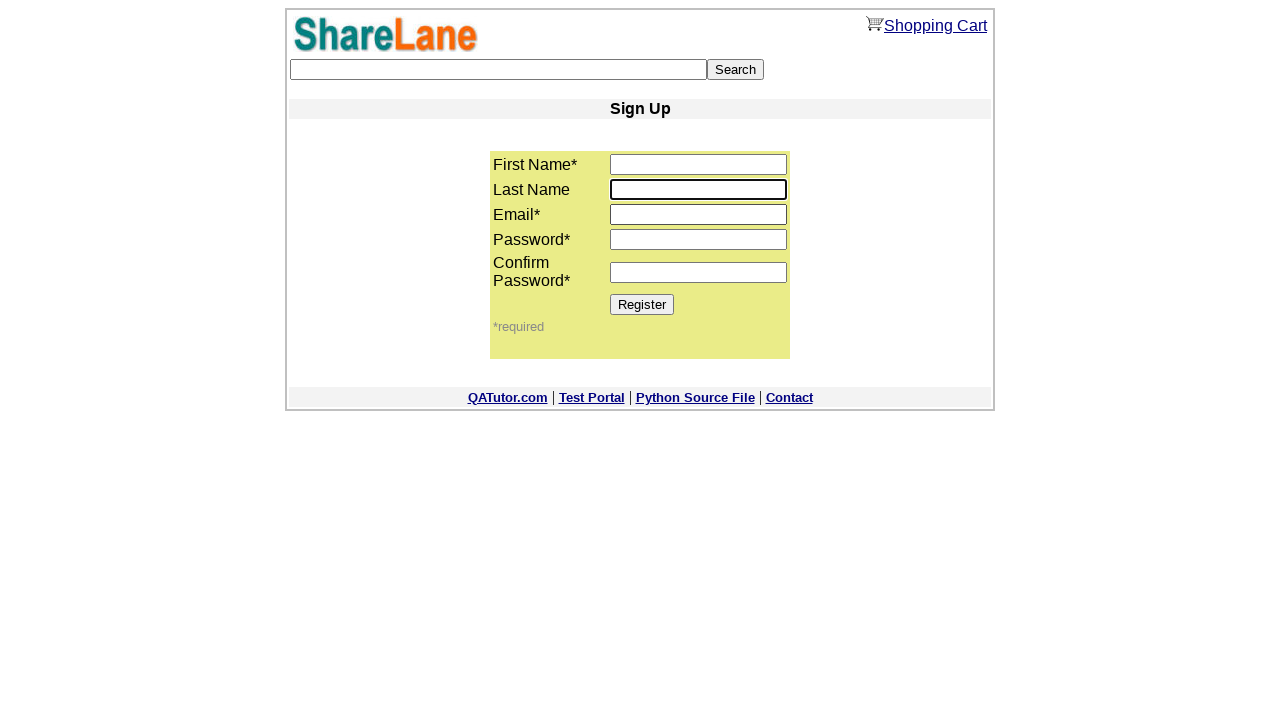

Left email field empty on input[name='email']
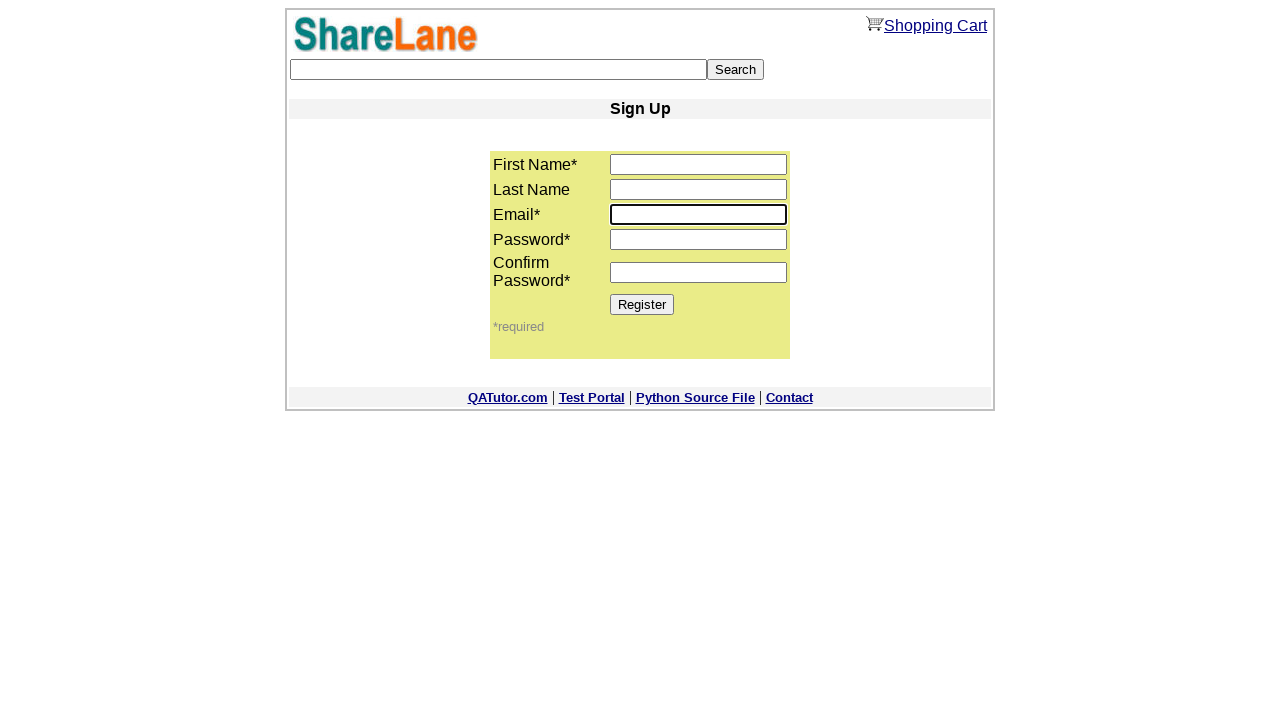

Left password field empty on input[name='password1']
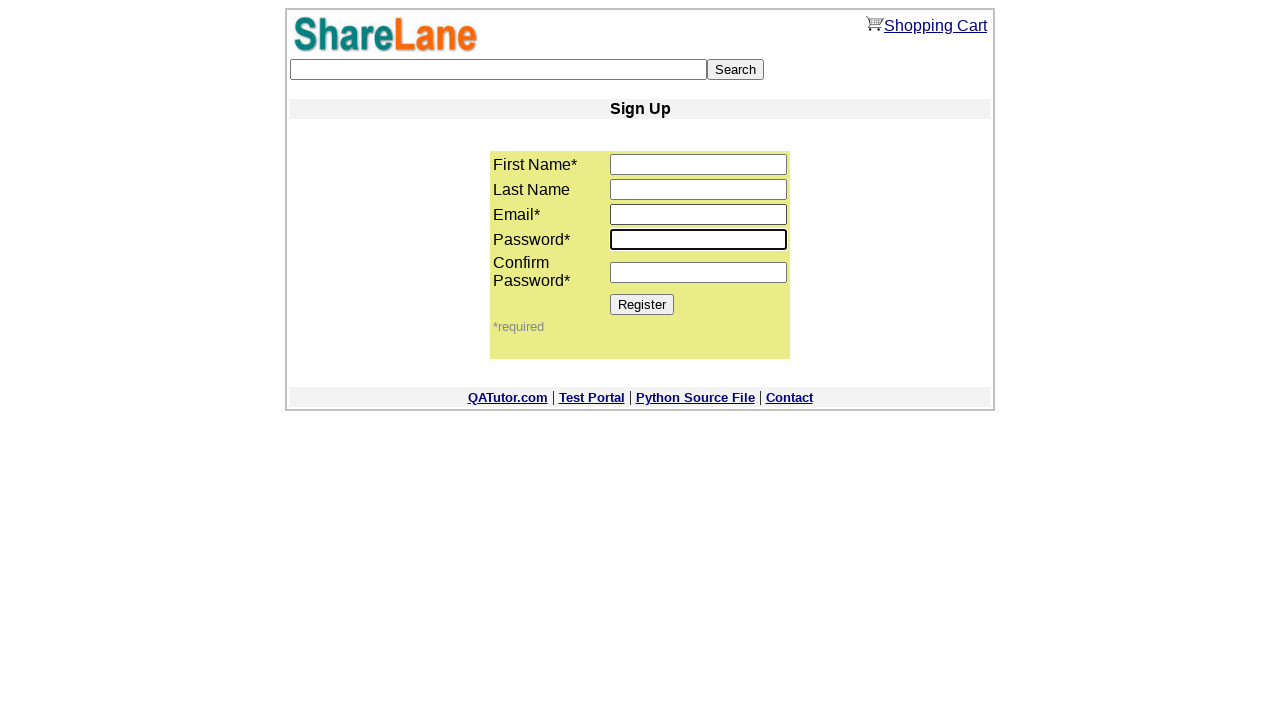

Left password confirmation field empty on input[name='password2']
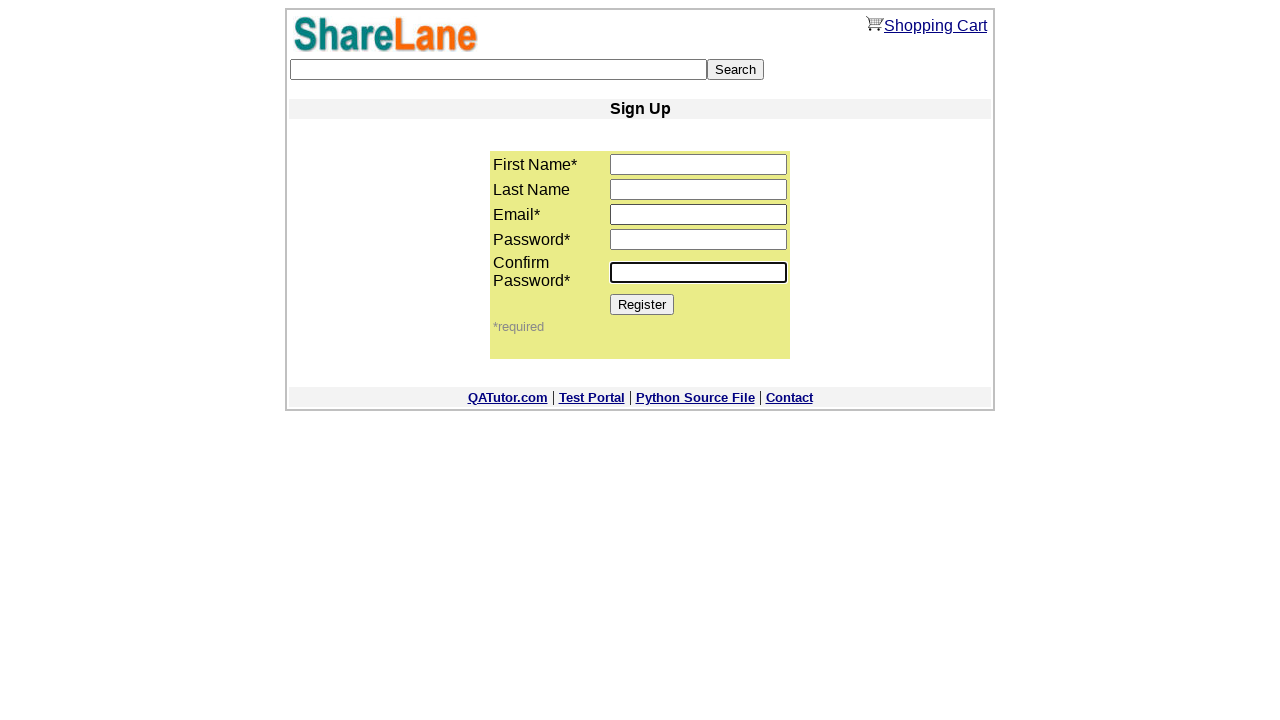

Clicked Register button with all empty fields at (642, 304) on input[value='Register']
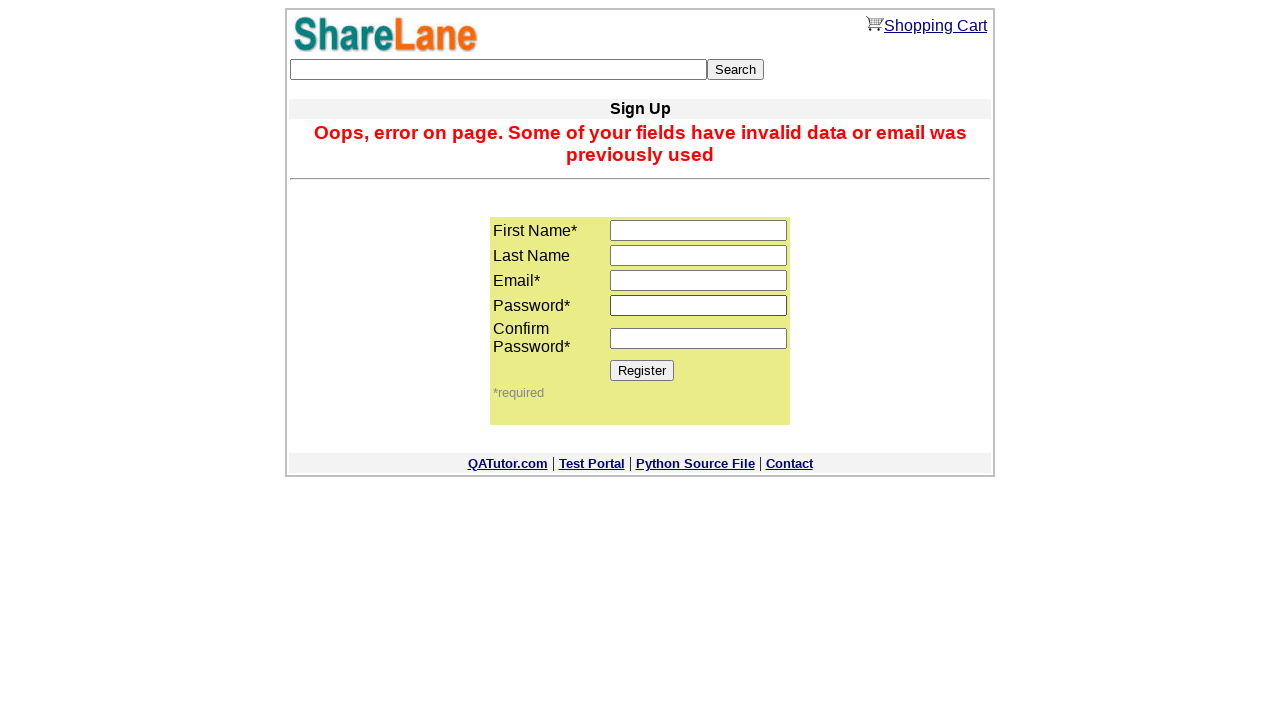

Error message appeared confirming validation requirement for empty fields
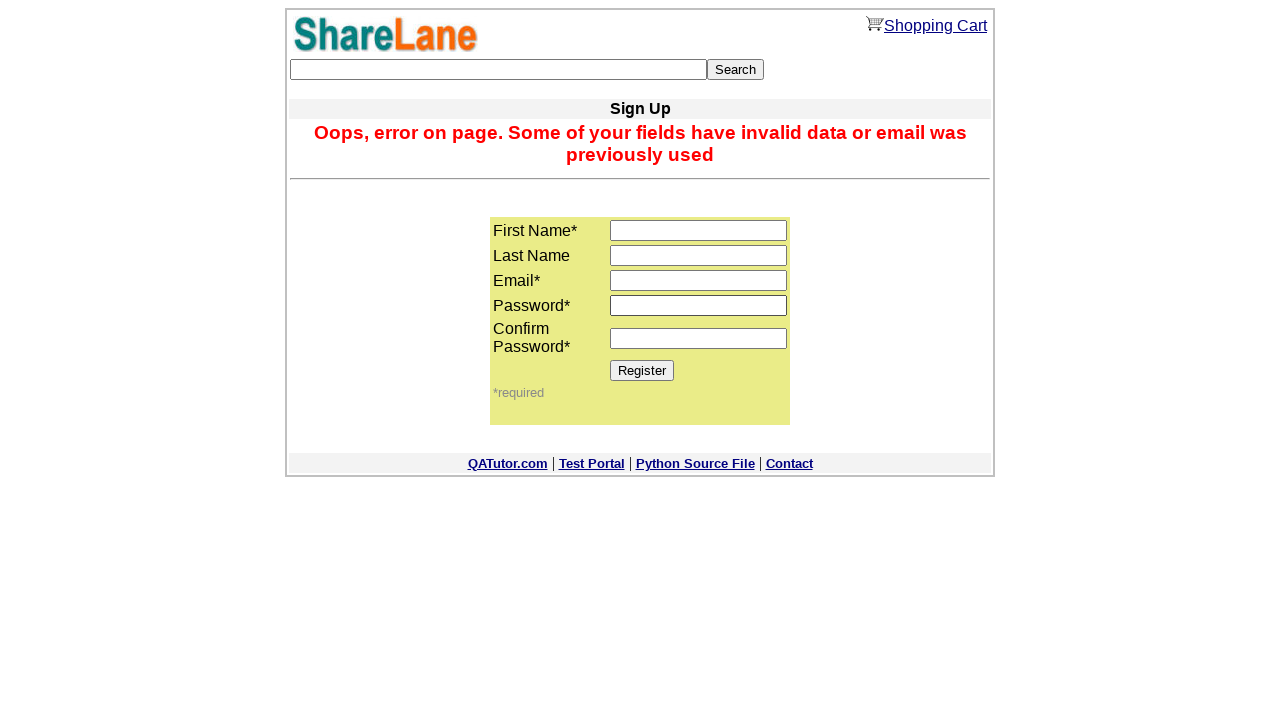

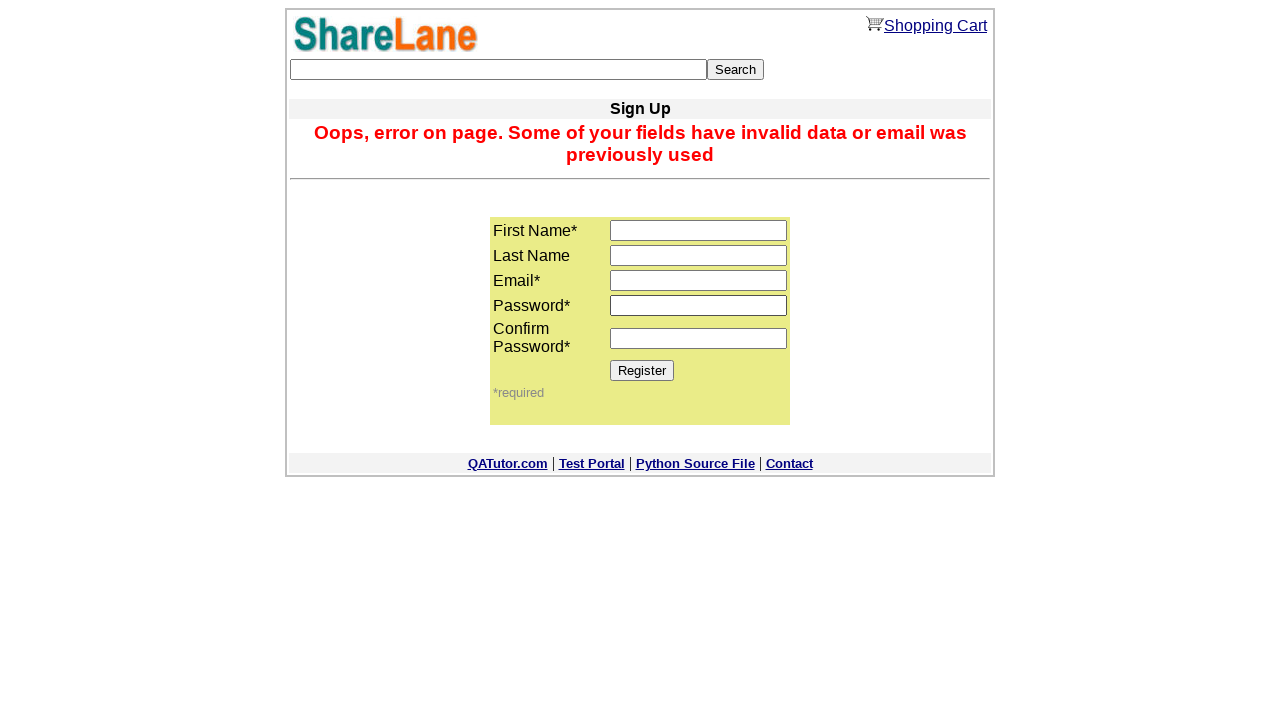